Navigates to Rediff.com and clicks on a sign-in related link in the header area using Actions click

Starting URL: https://rediff.com/

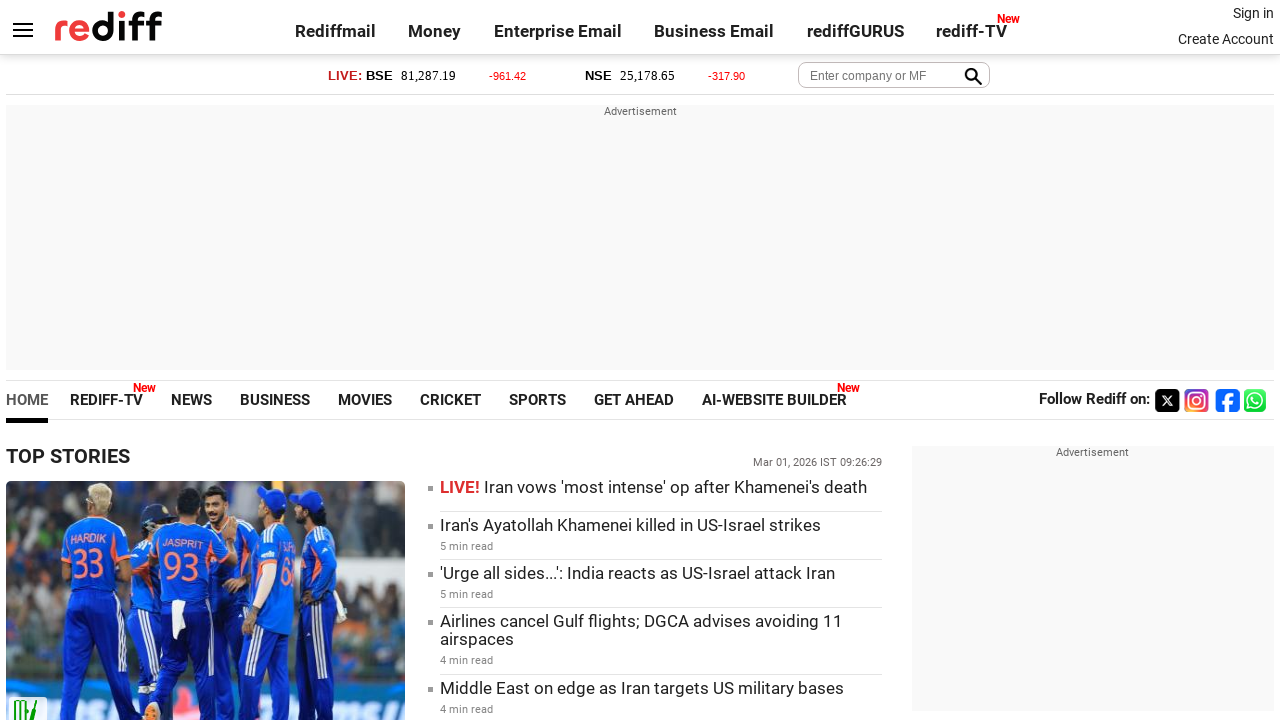

Navigated to https://rediff.com/
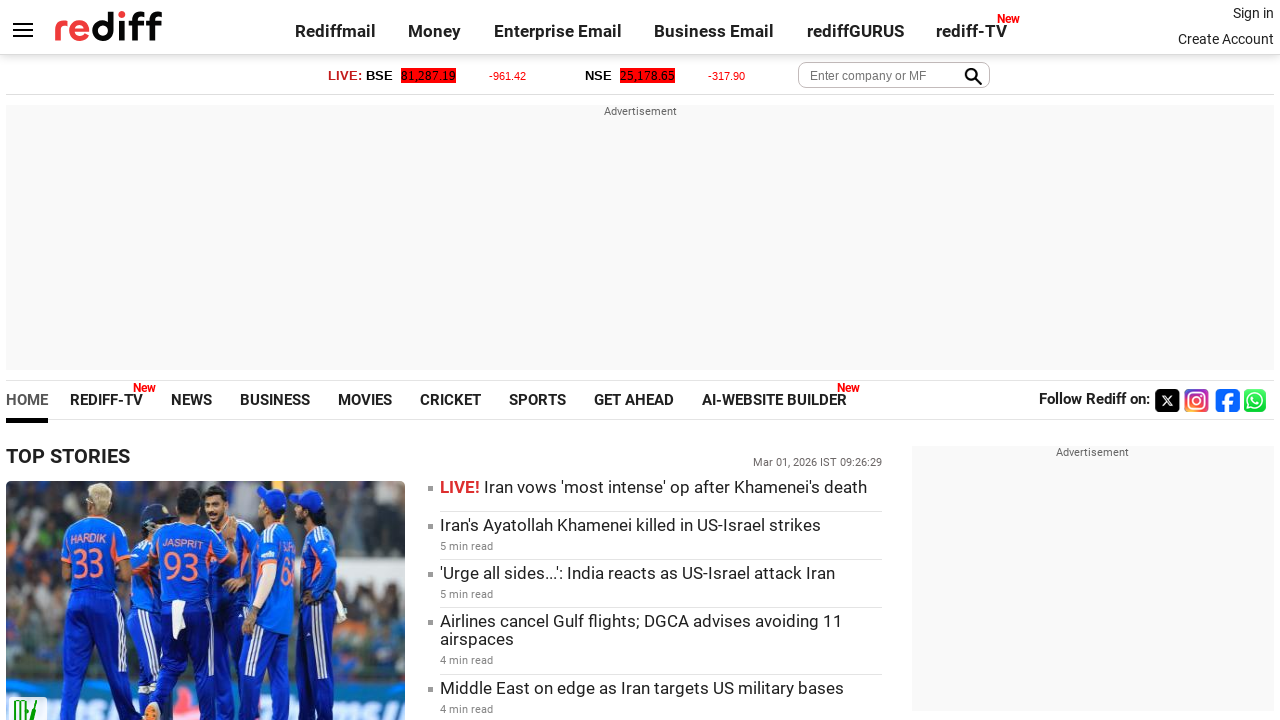

Clicked on sign-in link in header area at (1226, 39) on xpath=//*[@id='signin_info']/a[2]
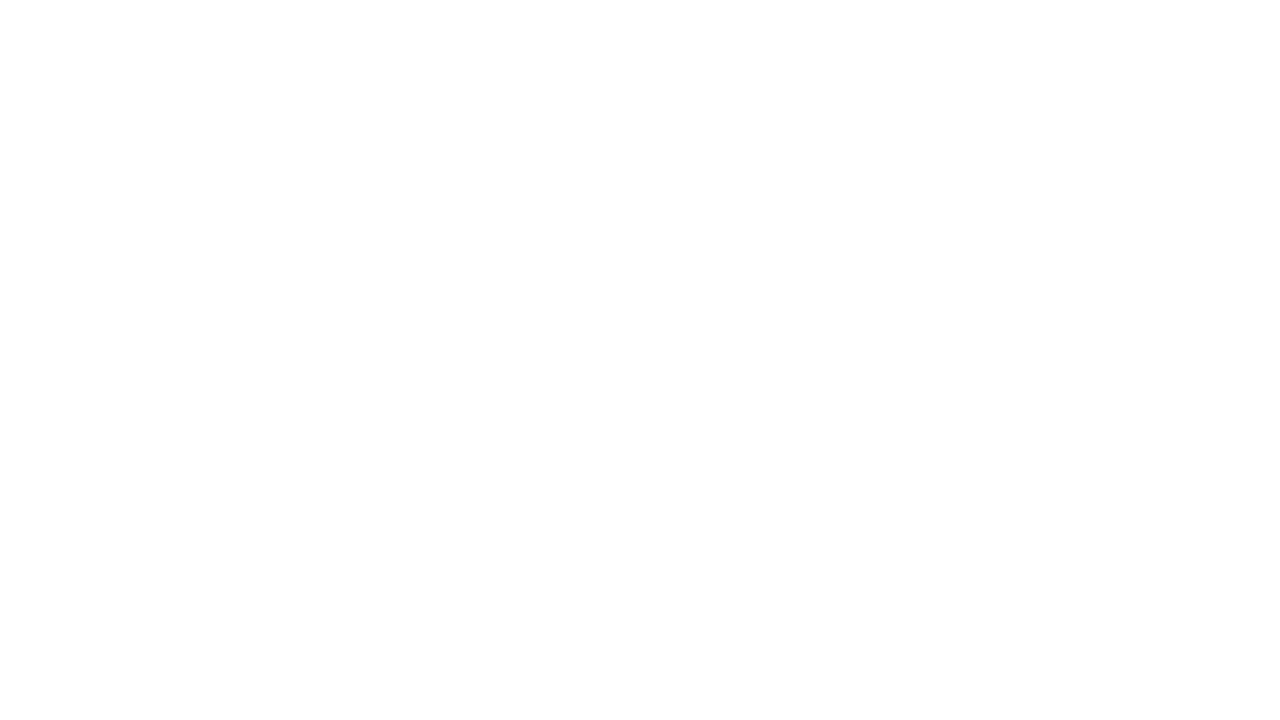

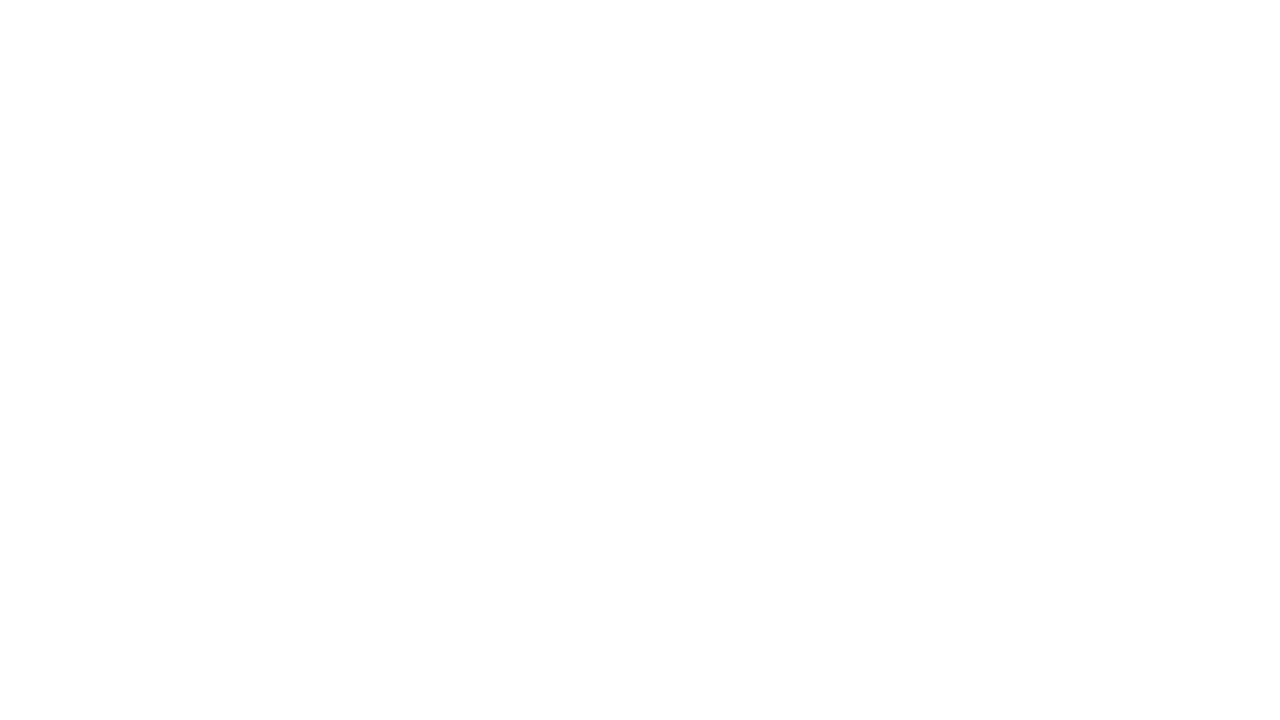